Tests right-click (context click) functionality on a button element

Starting URL: https://demoqa.com/buttons

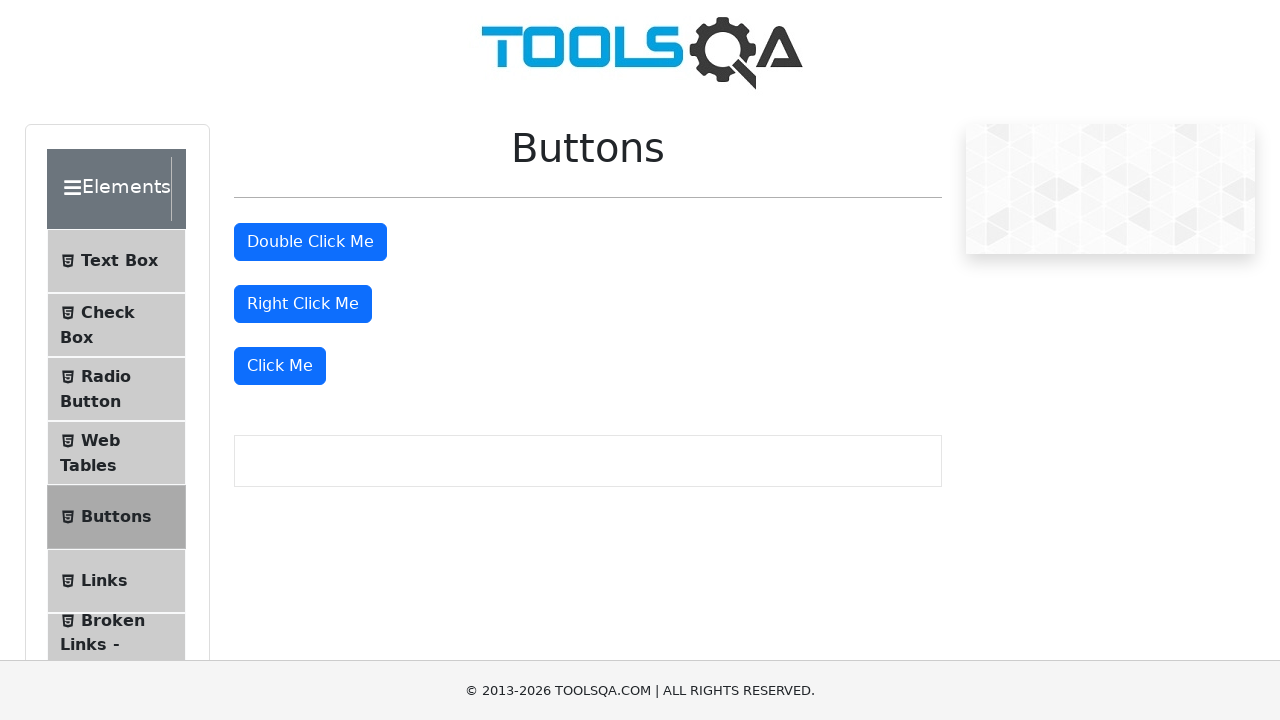

Right-clicked on the right click button at (303, 304) on #rightClickBtn
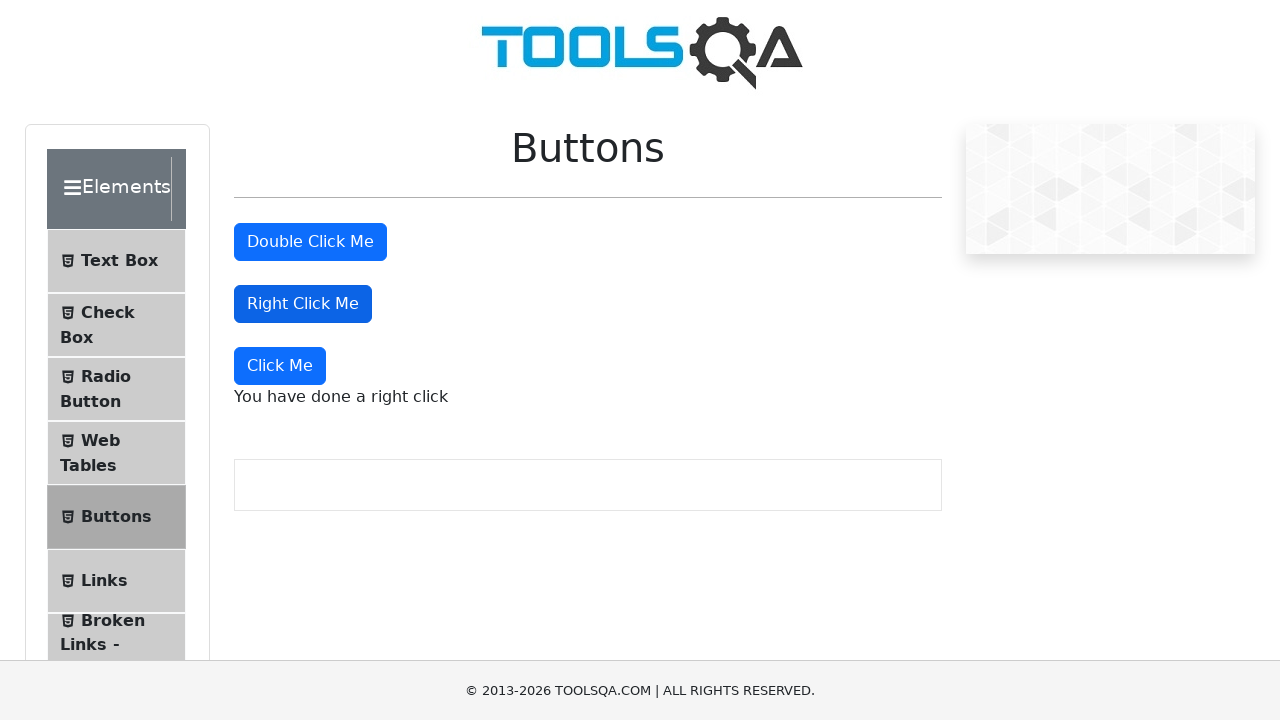

Right-click result message appeared
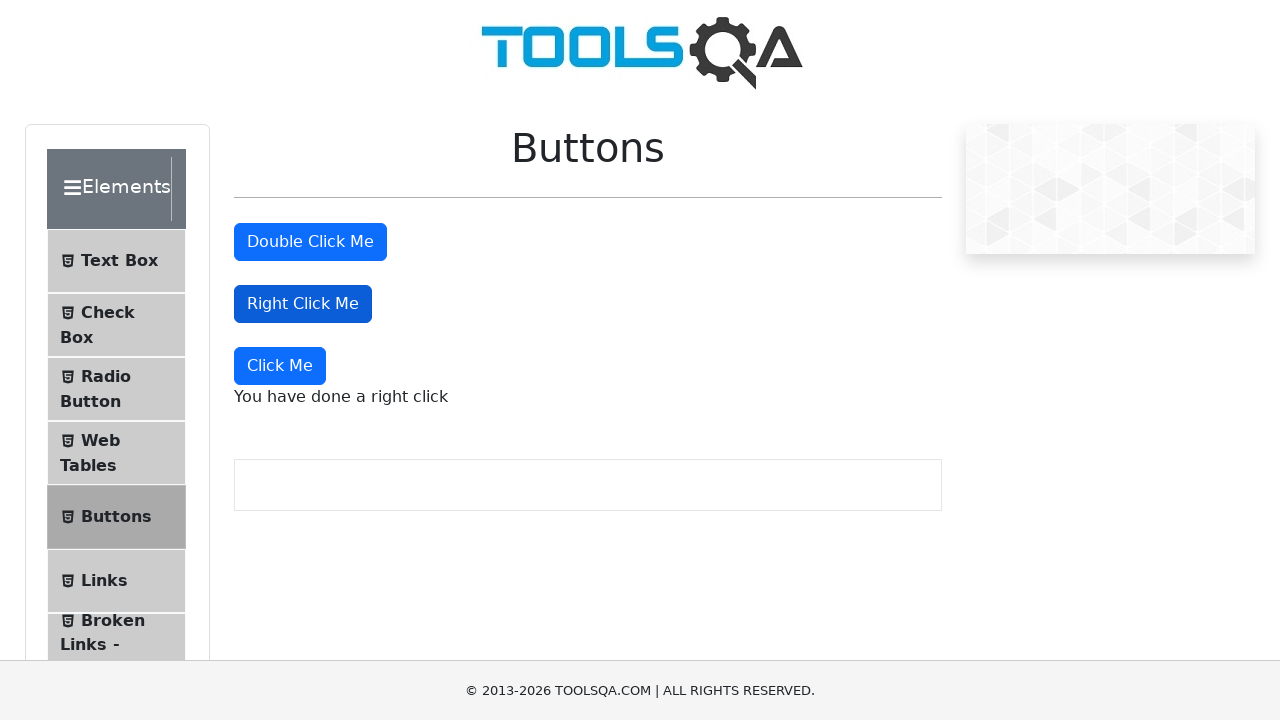

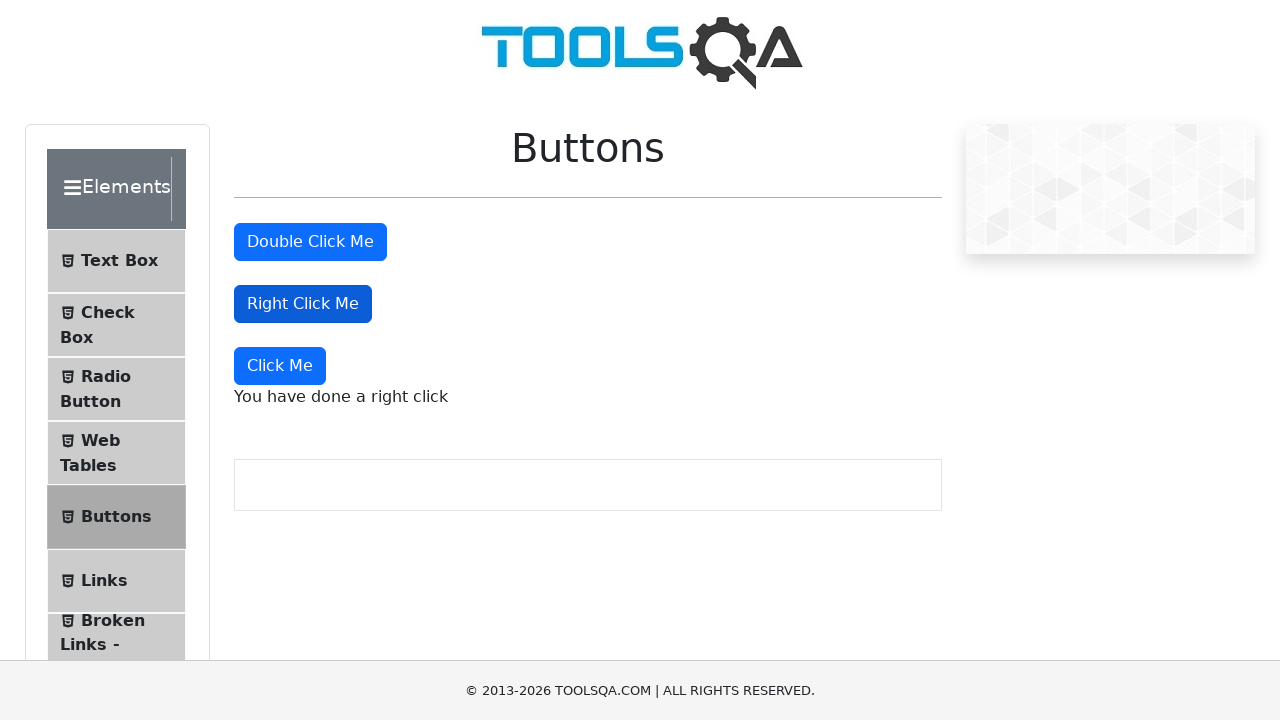